Tests autocomplete functionality by typing a partial search term and navigating through dropdown suggestions using keyboard arrow keys

Starting URL: https://rahulshettyacademy.com/AutomationPractice/

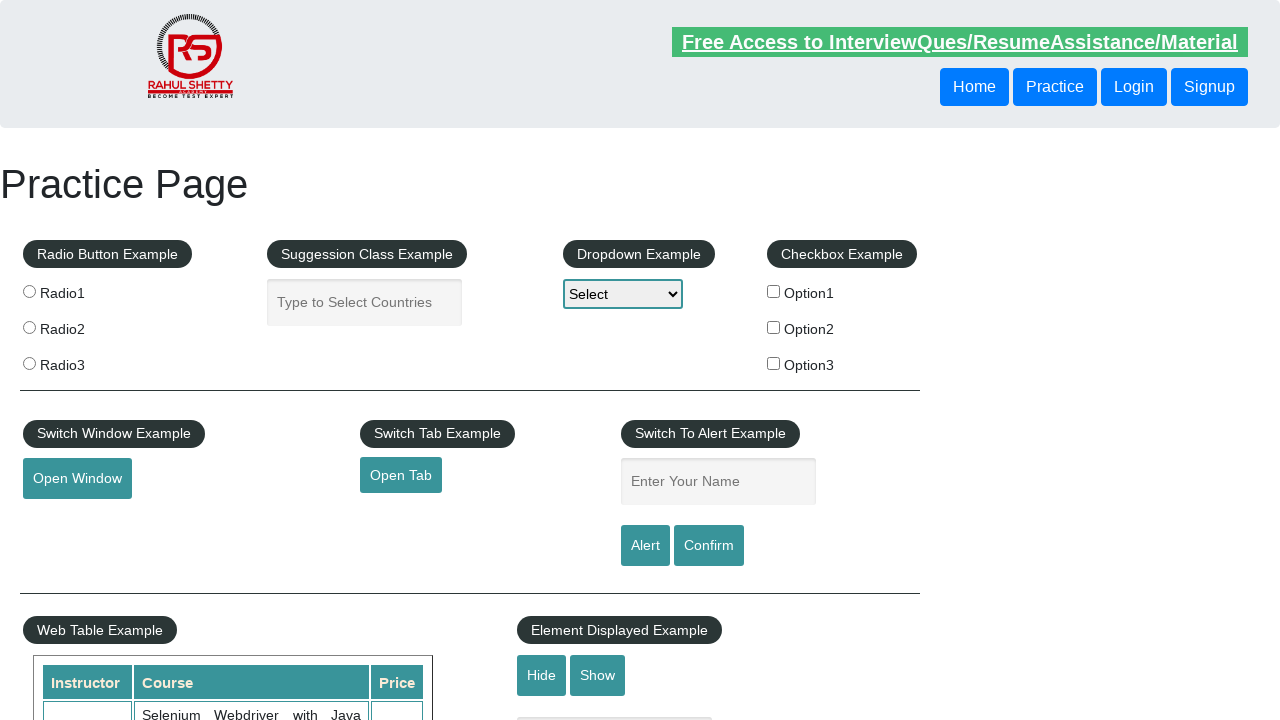

Typed 'ind' into autocomplete field on input#autocomplete
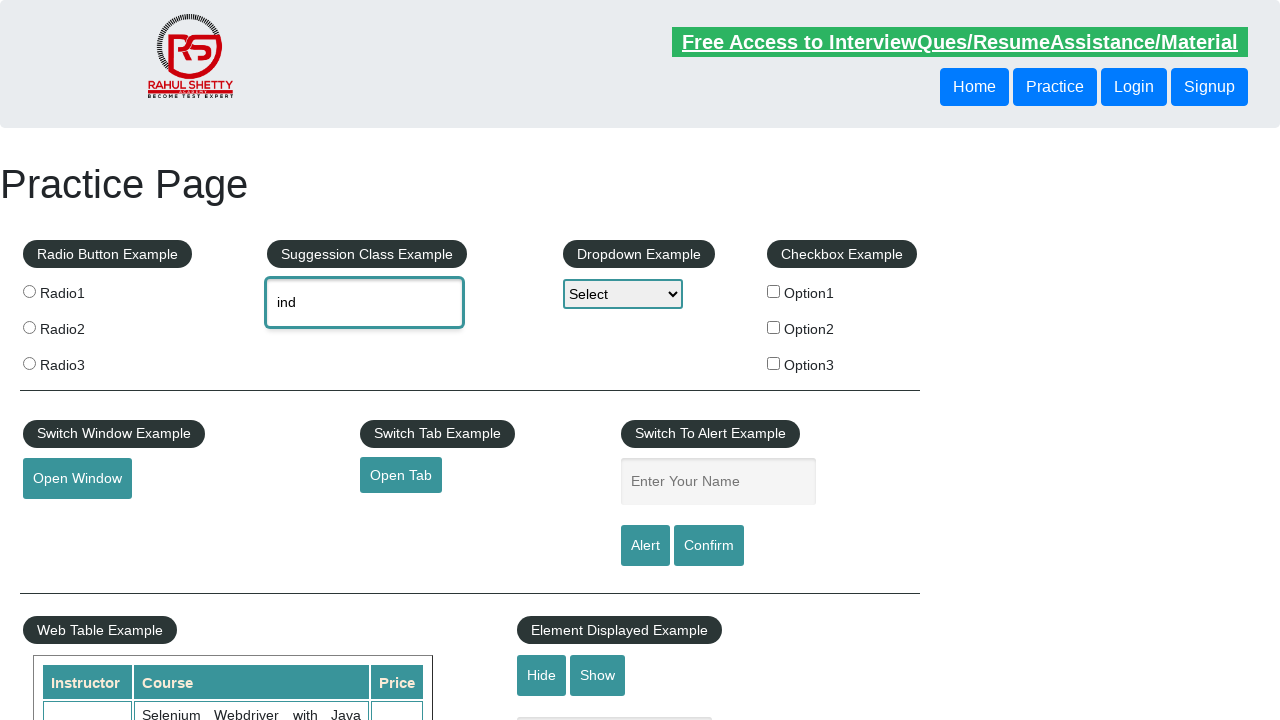

Waited 2 seconds for autocomplete suggestions to appear
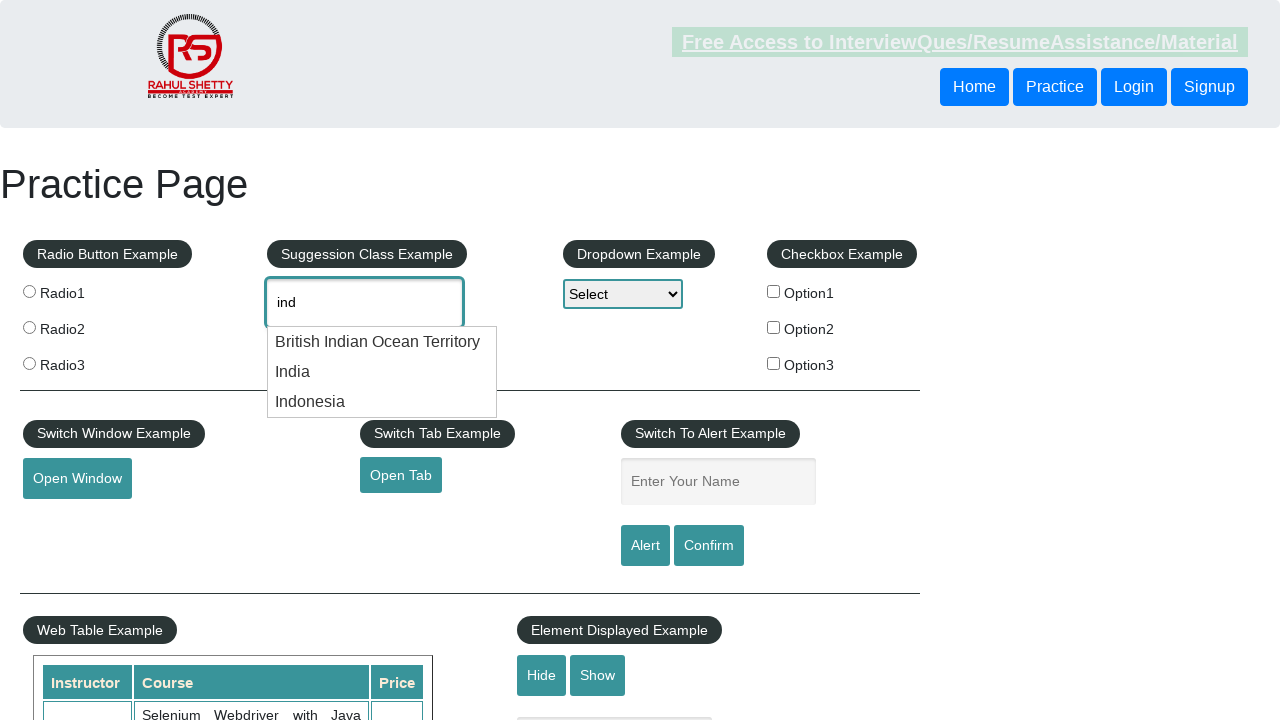

Pressed down arrow to navigate to first autocomplete suggestion on input#autocomplete
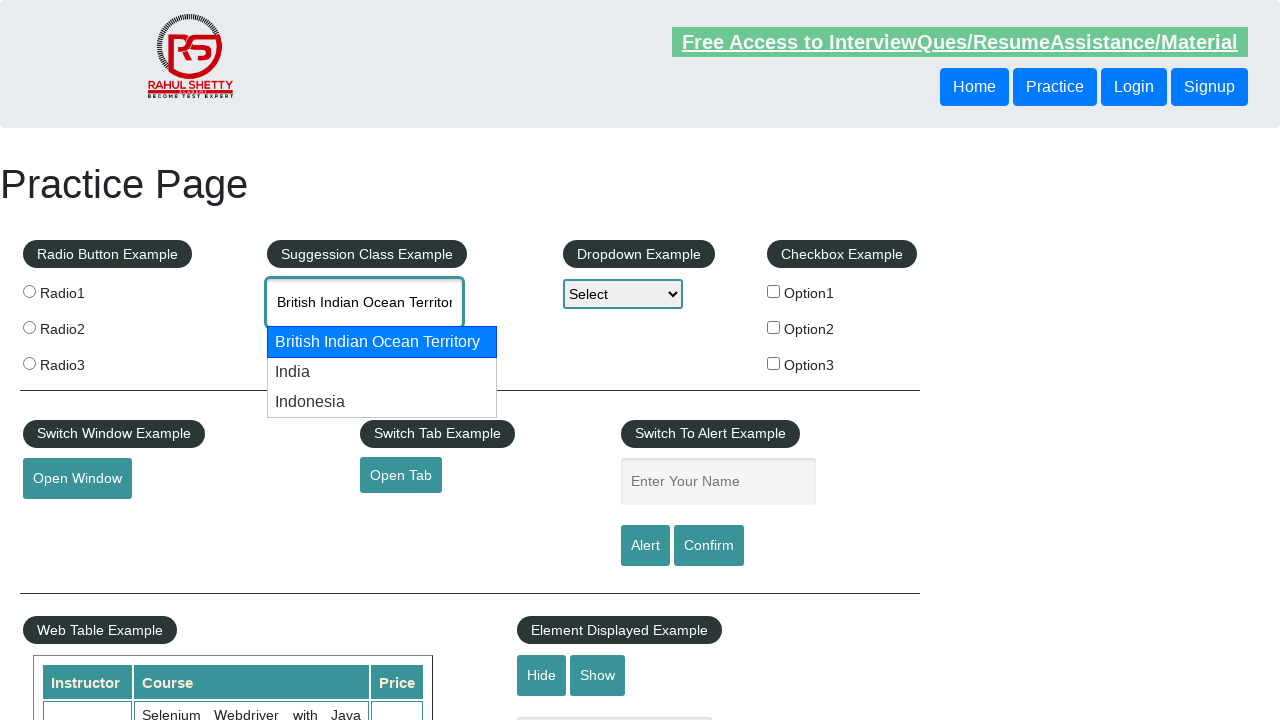

Pressed down arrow to navigate to second autocomplete suggestion on input#autocomplete
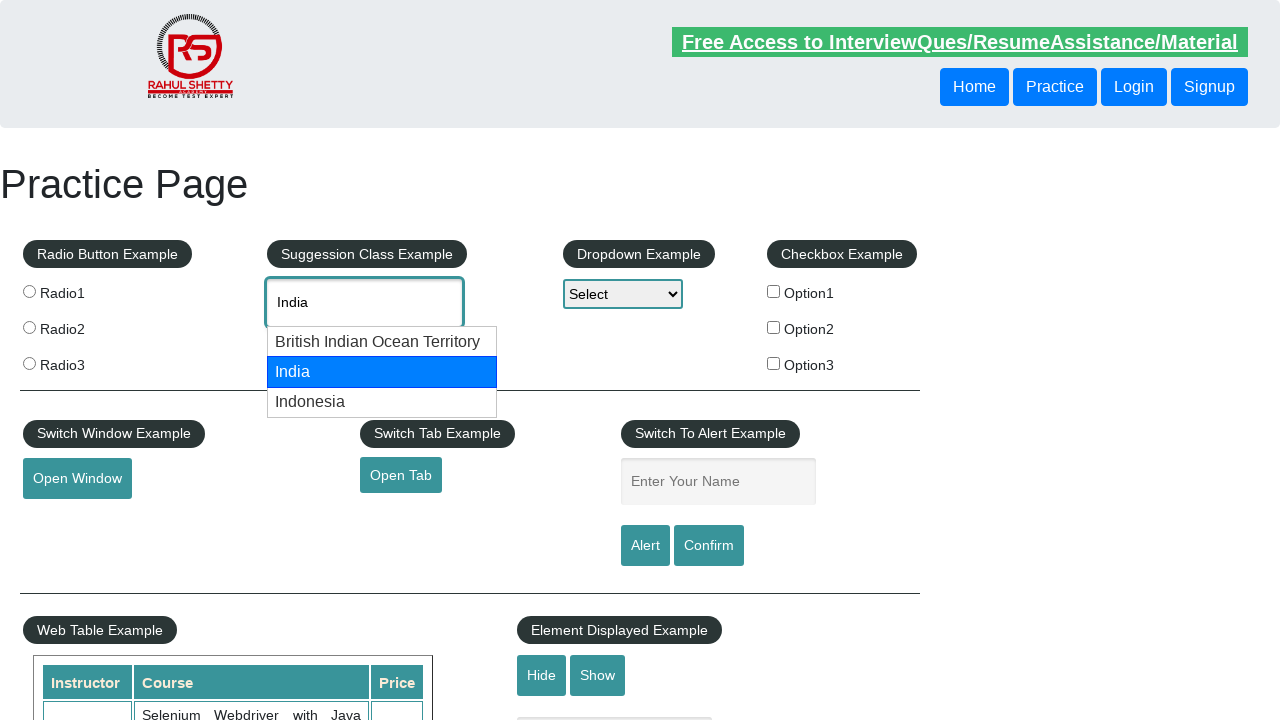

Verified autocomplete field has selected value with length > 3
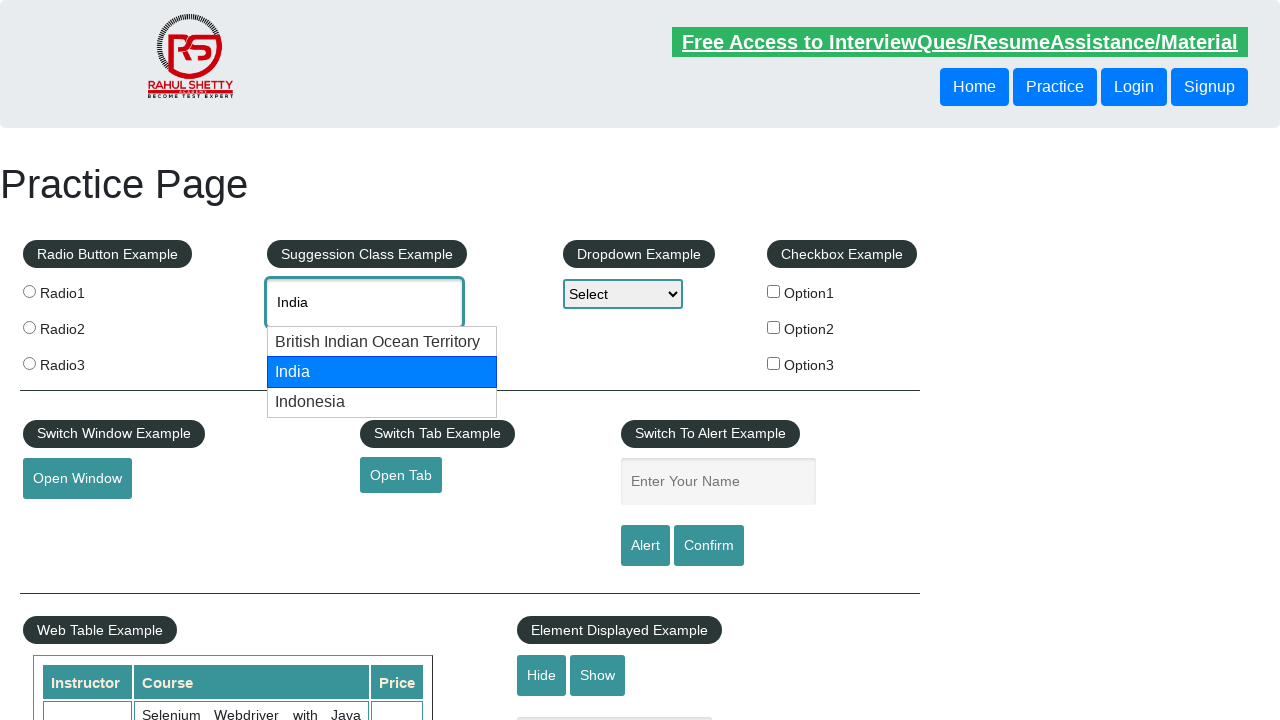

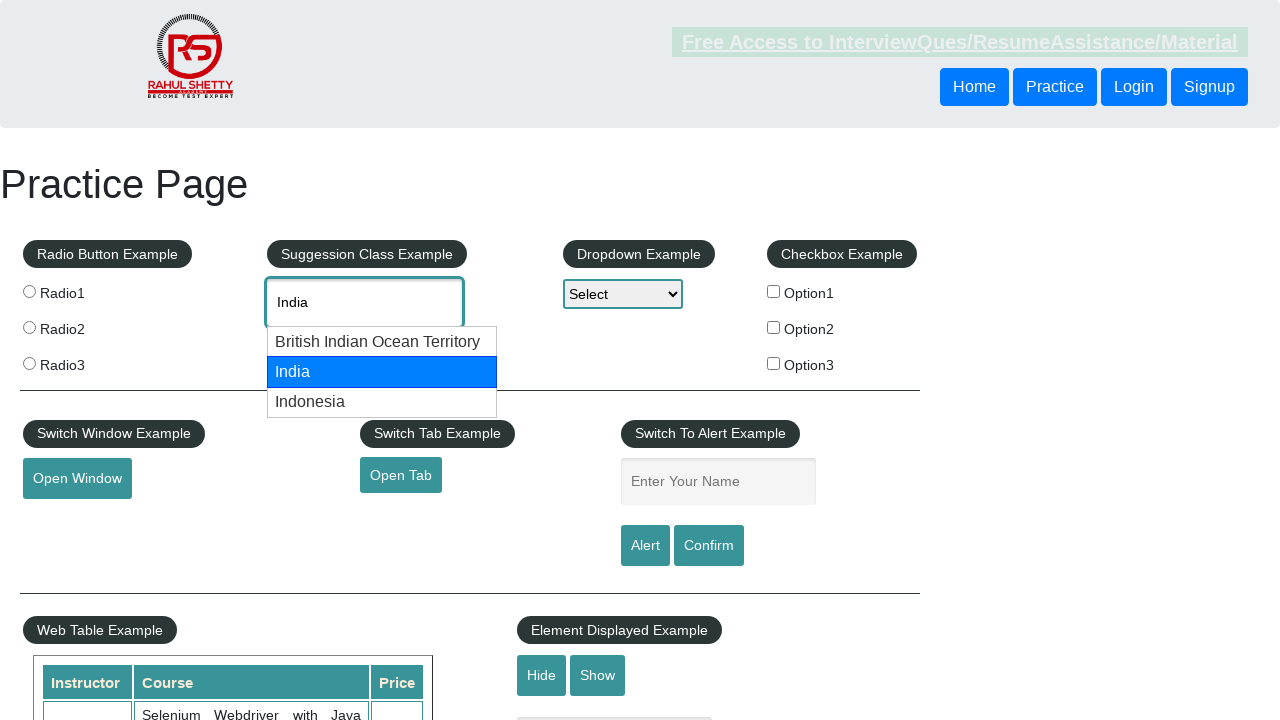